Tests that edits are saved when the edit field loses focus (blur event)

Starting URL: https://demo.playwright.dev/todomvc

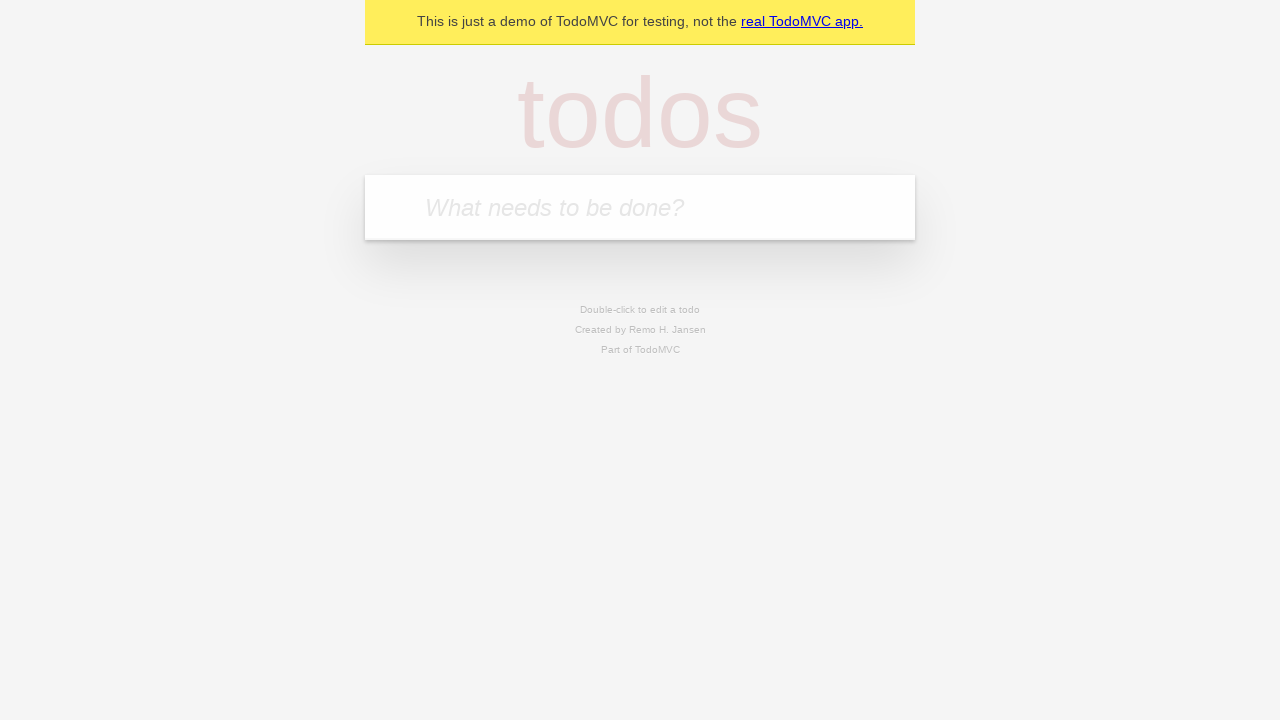

Filled todo input with 'buy some cheese' on internal:attr=[placeholder="What needs to be done?"i]
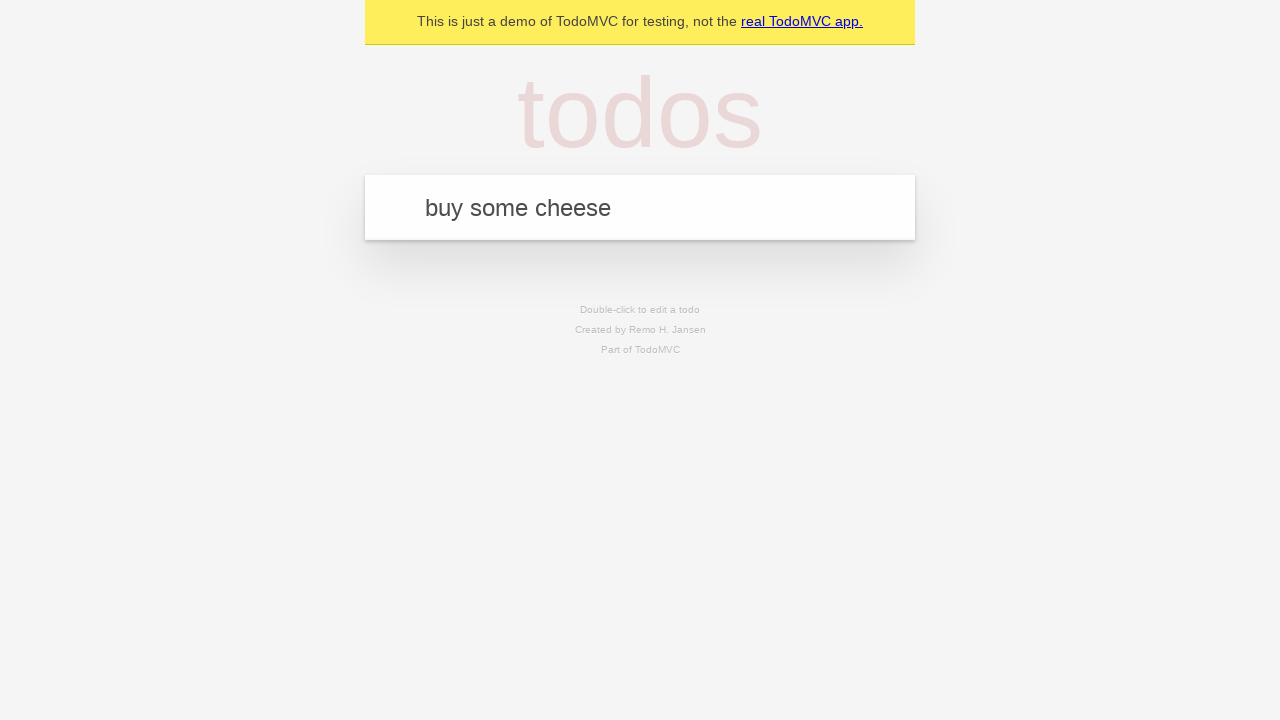

Pressed Enter to create todo item 'buy some cheese' on internal:attr=[placeholder="What needs to be done?"i]
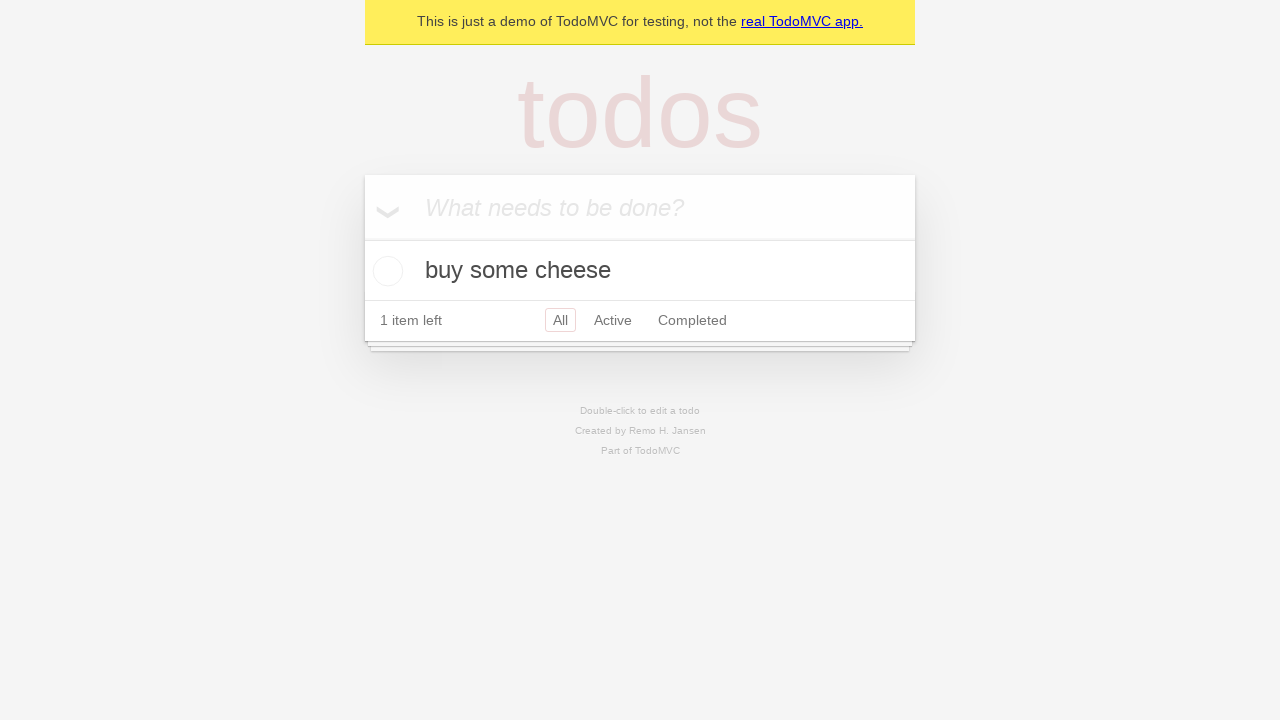

Filled todo input with 'feed the cat' on internal:attr=[placeholder="What needs to be done?"i]
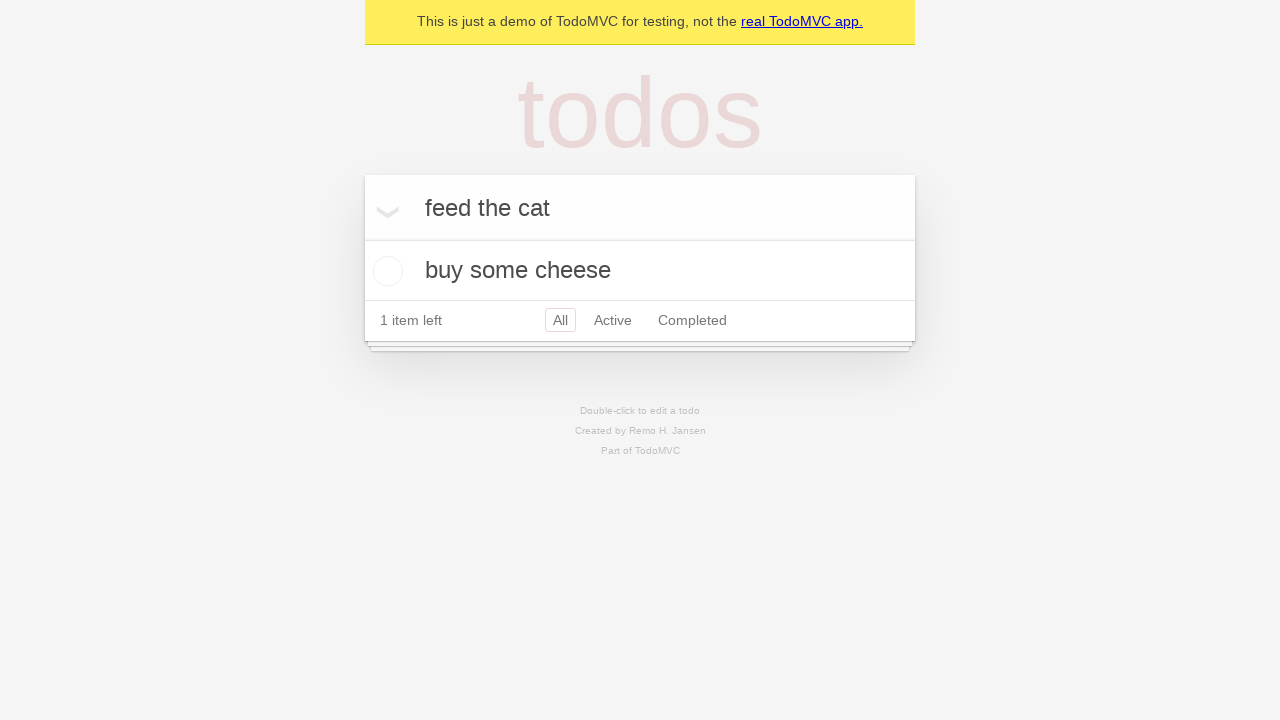

Pressed Enter to create todo item 'feed the cat' on internal:attr=[placeholder="What needs to be done?"i]
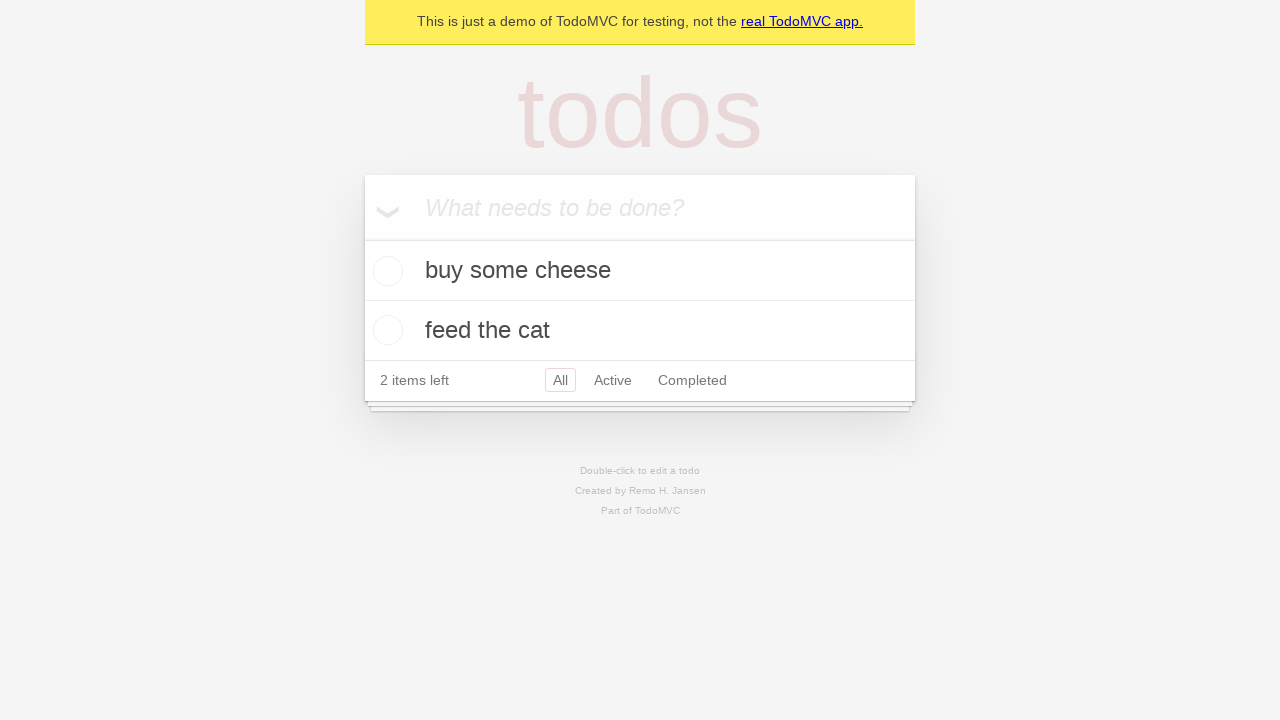

Filled todo input with 'book a doctors appointment' on internal:attr=[placeholder="What needs to be done?"i]
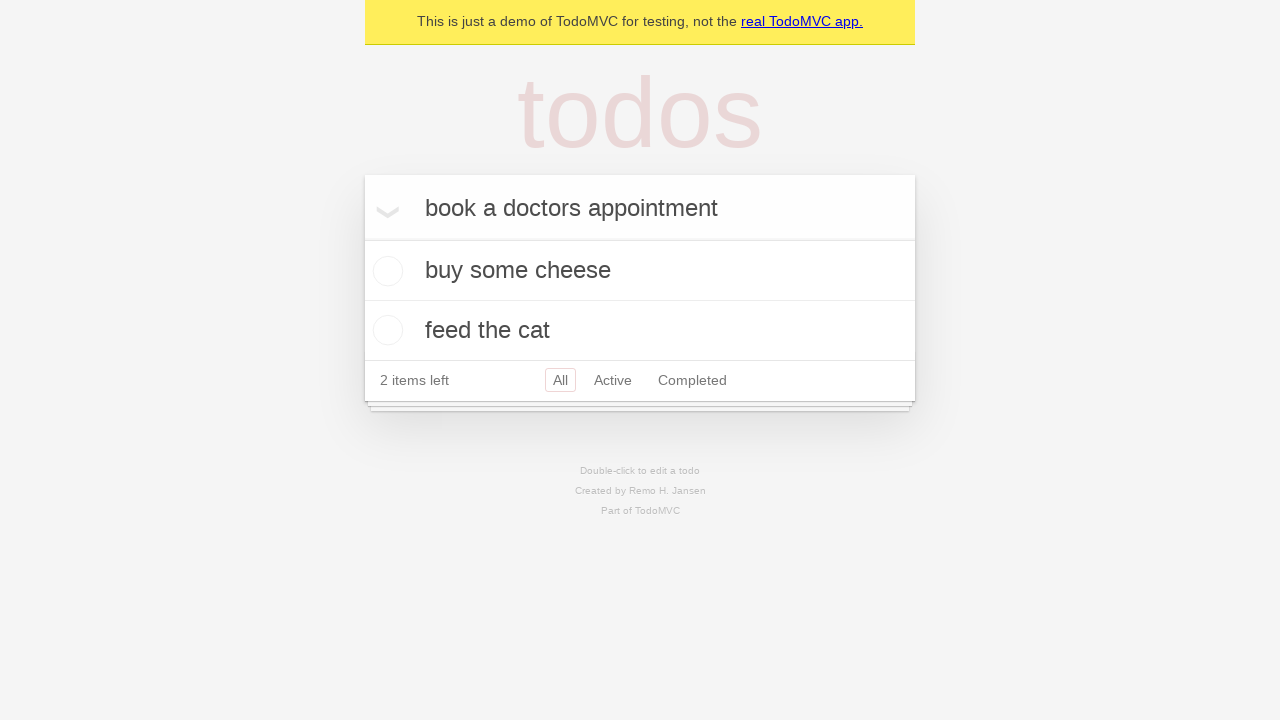

Pressed Enter to create todo item 'book a doctors appointment' on internal:attr=[placeholder="What needs to be done?"i]
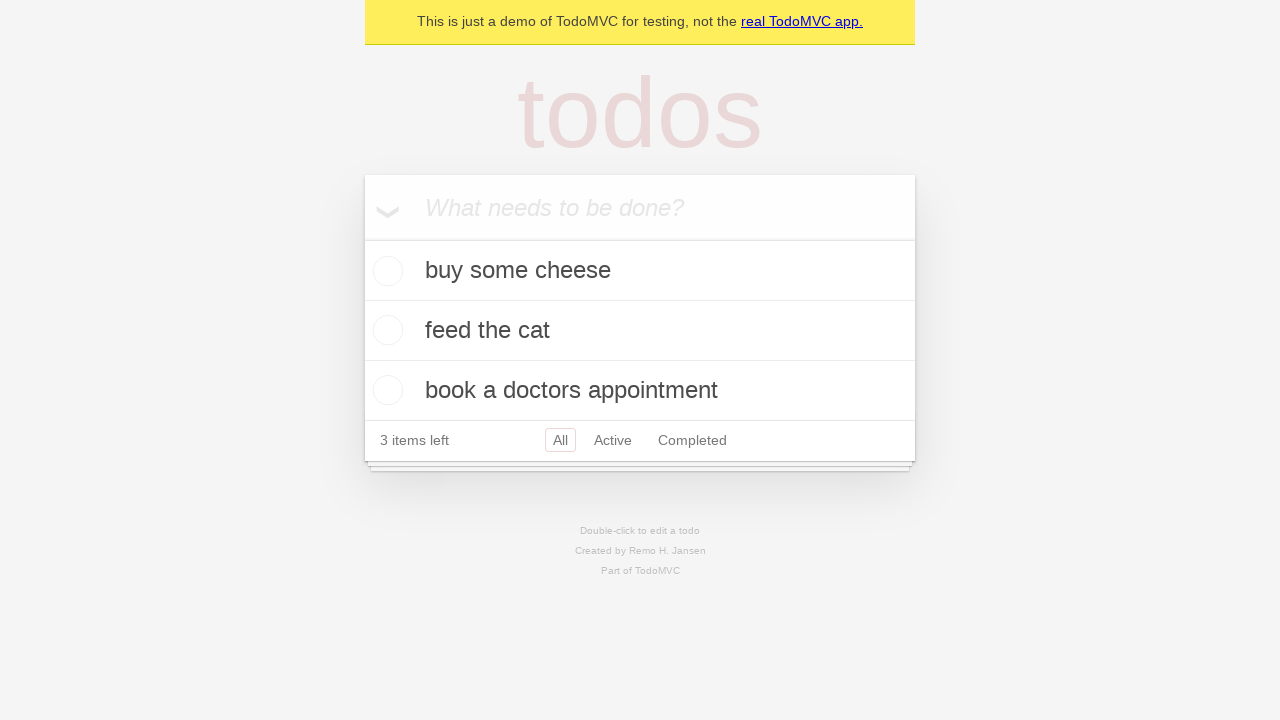

Waited for 3 todo items to be added to the list
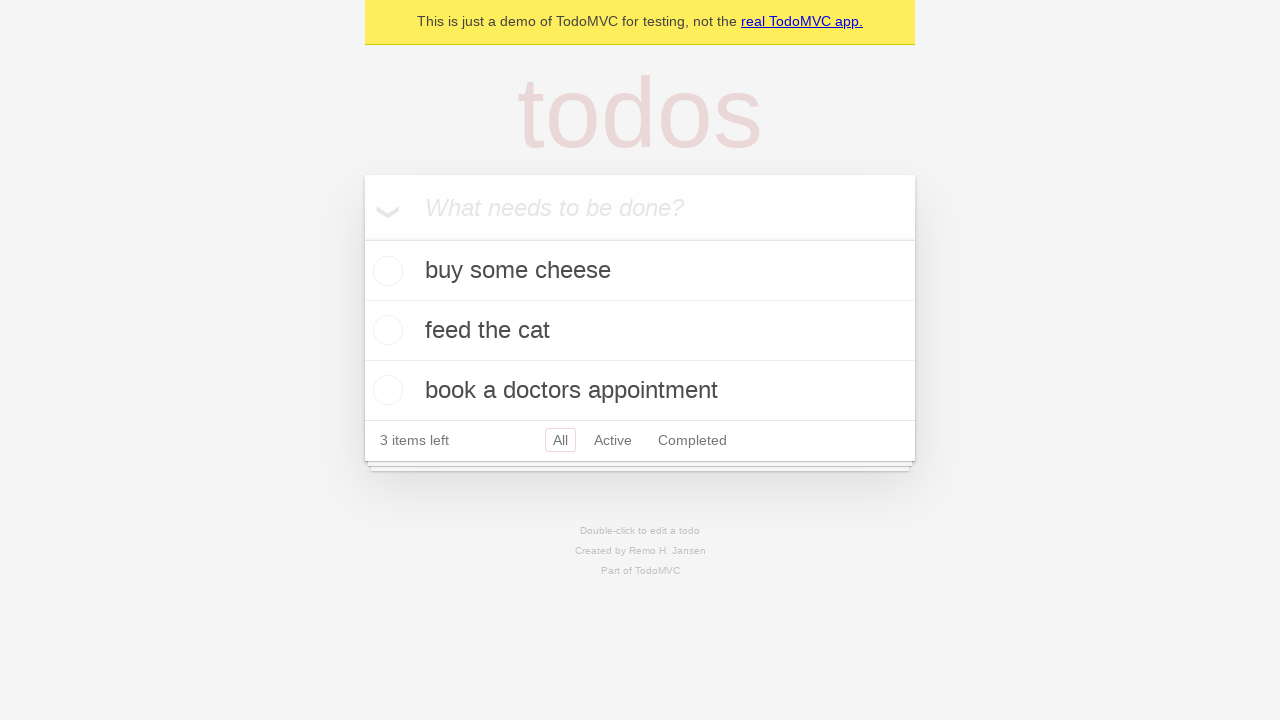

Double-clicked the second todo item to enter edit mode at (640, 331) on internal:testid=[data-testid="todo-item"s] >> nth=1
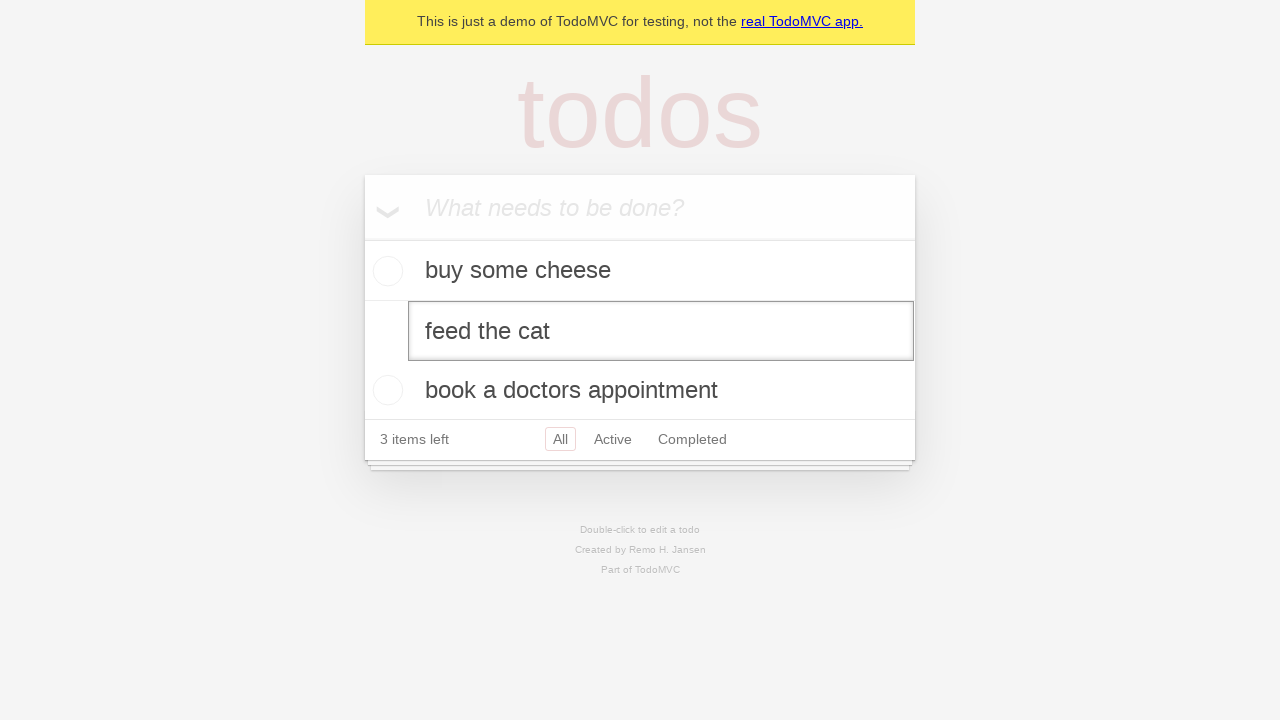

Filled edit field with new text 'buy some sausages' on internal:testid=[data-testid="todo-item"s] >> nth=1 >> internal:role=textbox[nam
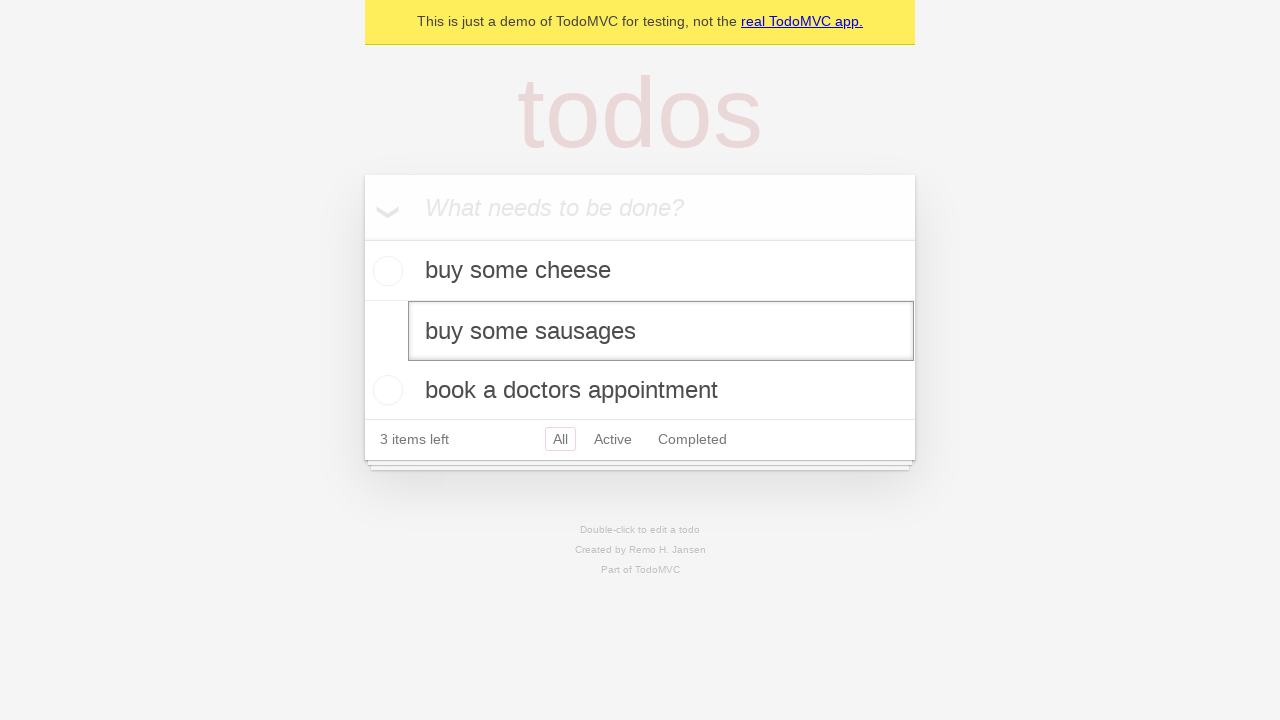

Dispatched blur event to save the edited todo item
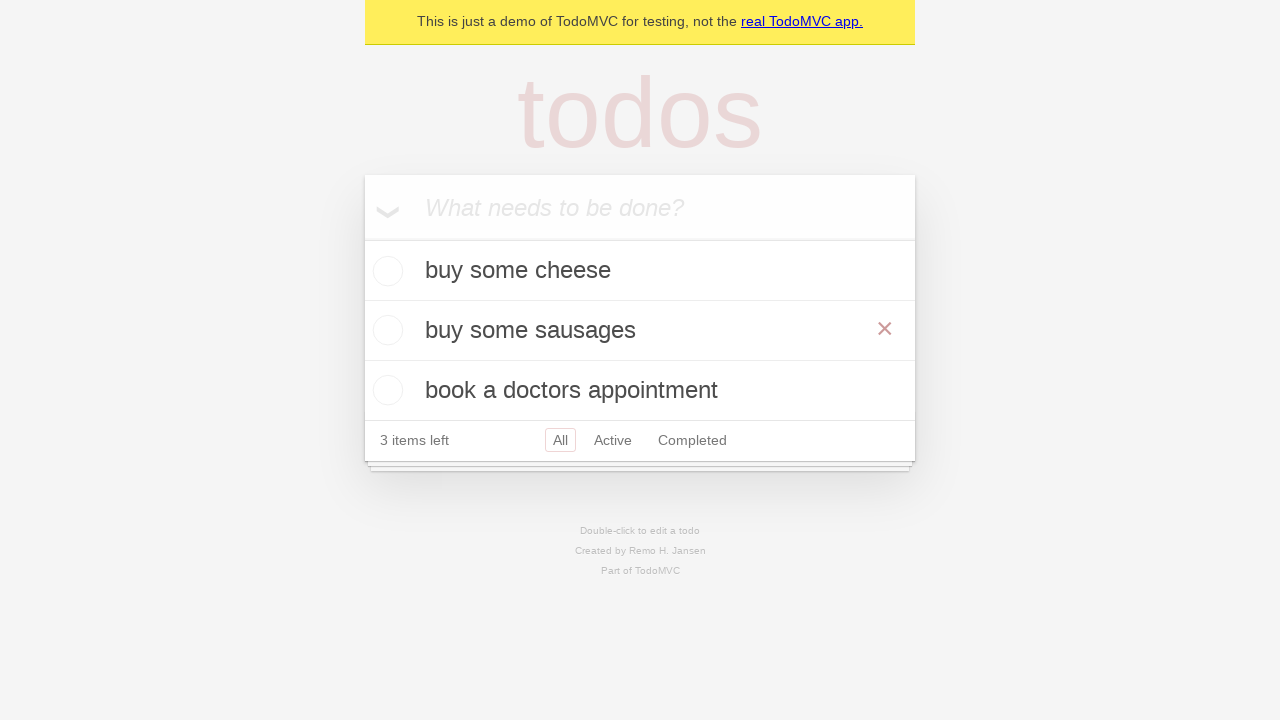

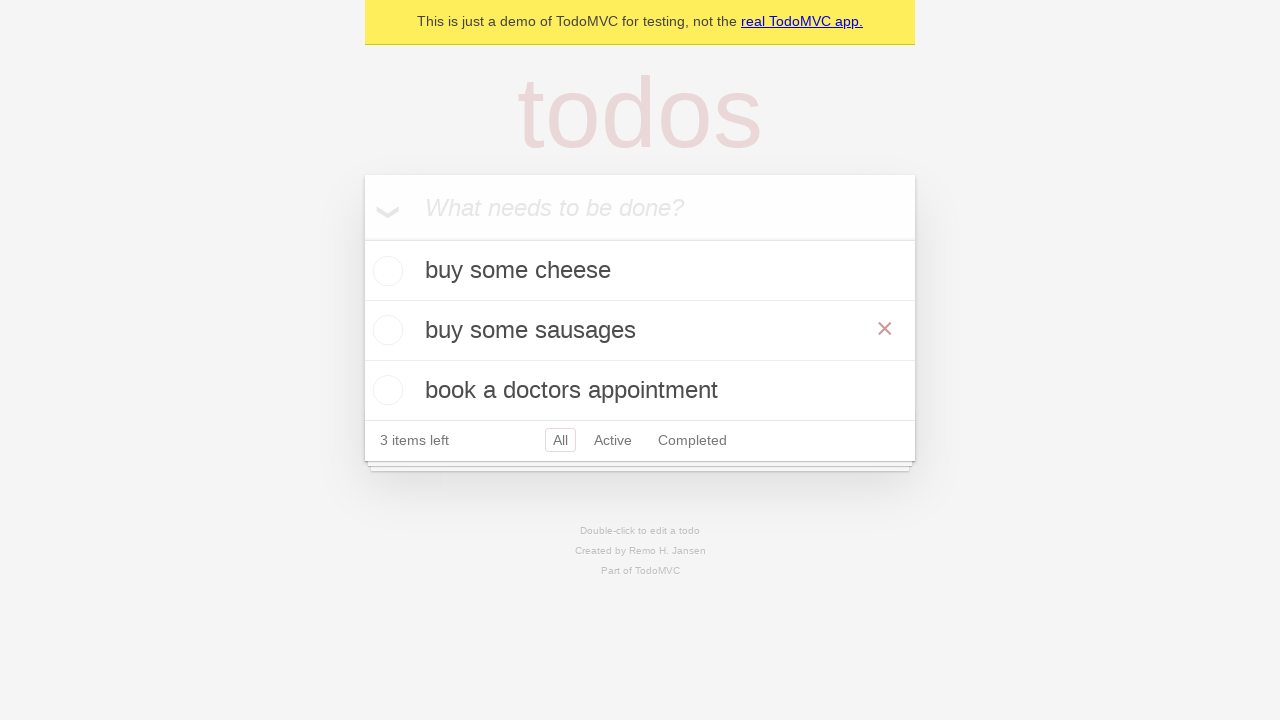